Tests window/tab handling by clicking a button to open a new tab, switching to that tab, triggering an alert box, and accepting the alert.

Starting URL: https://www.hyrtutorials.com/p/window-handles-practice.html

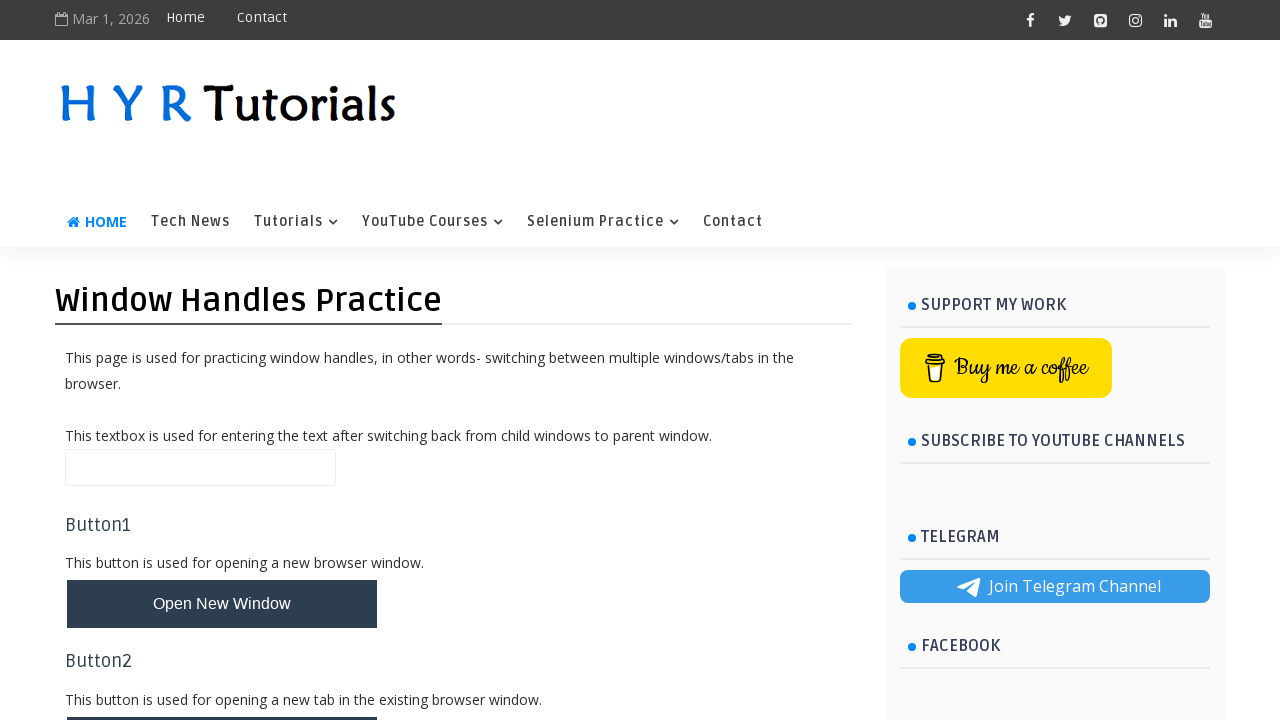

Clicked button to open new tab at (222, 696) on button#newTabBtn
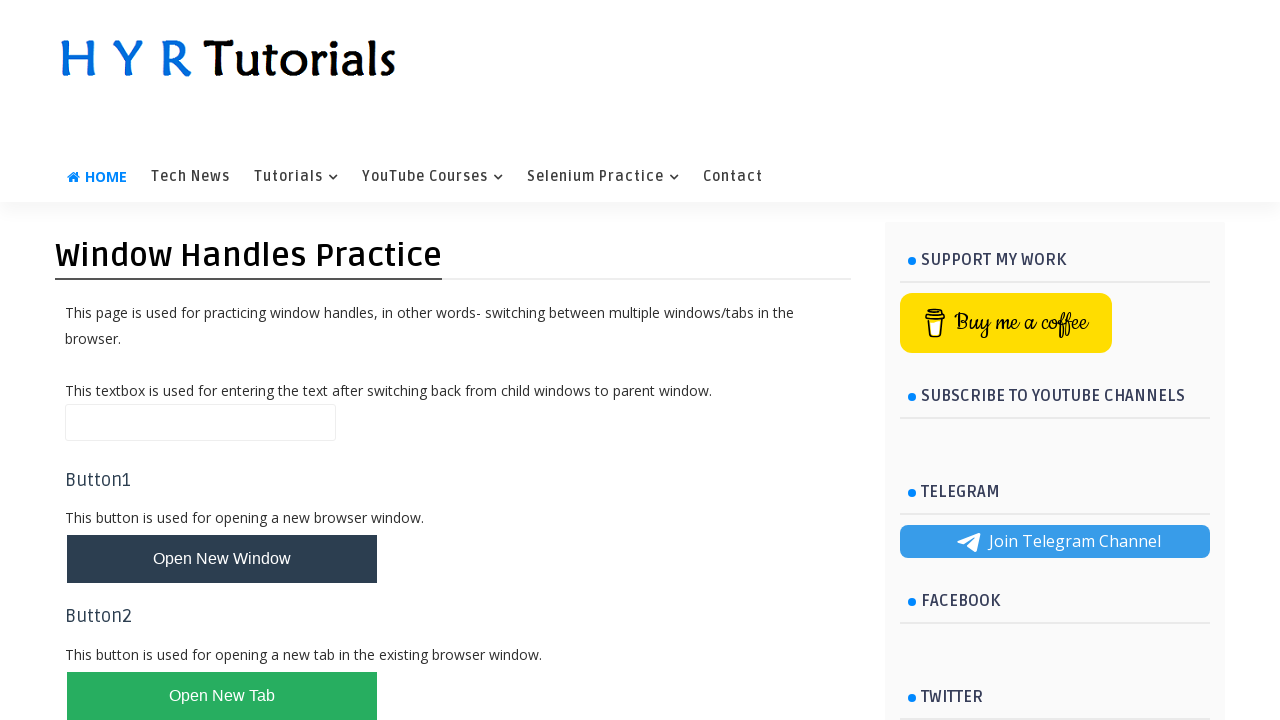

Captured new tab/page reference
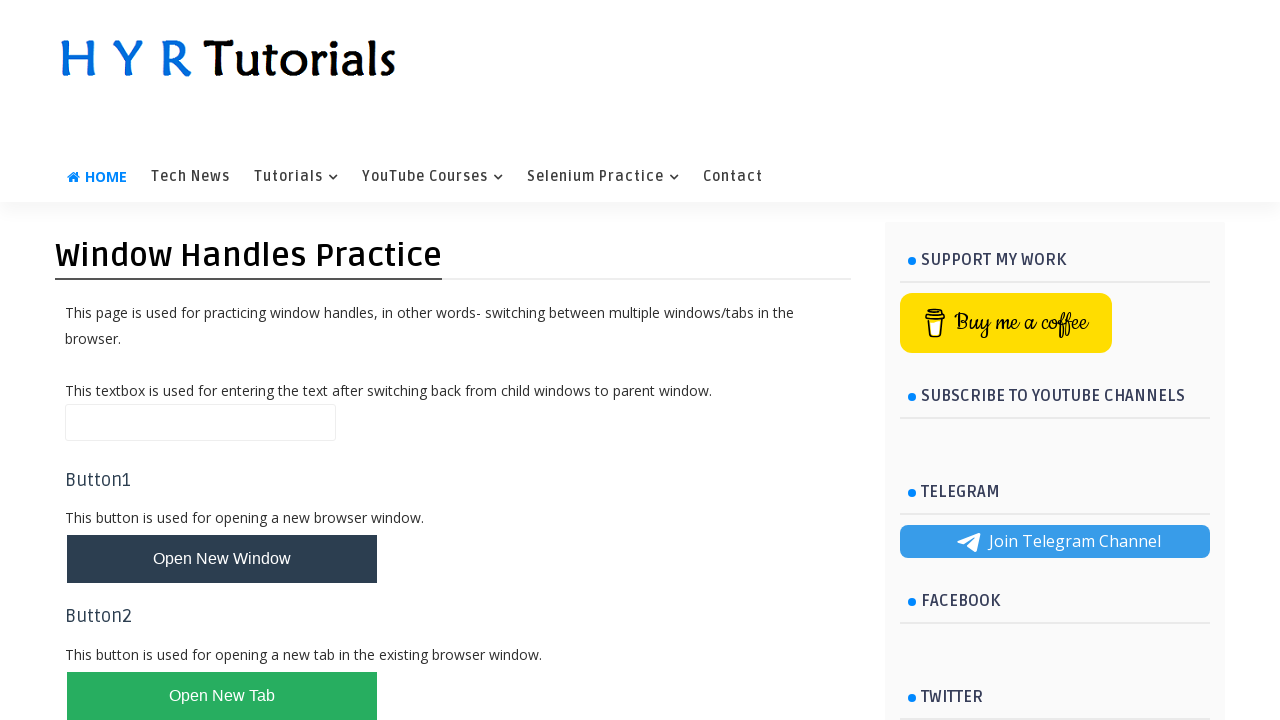

New page finished loading
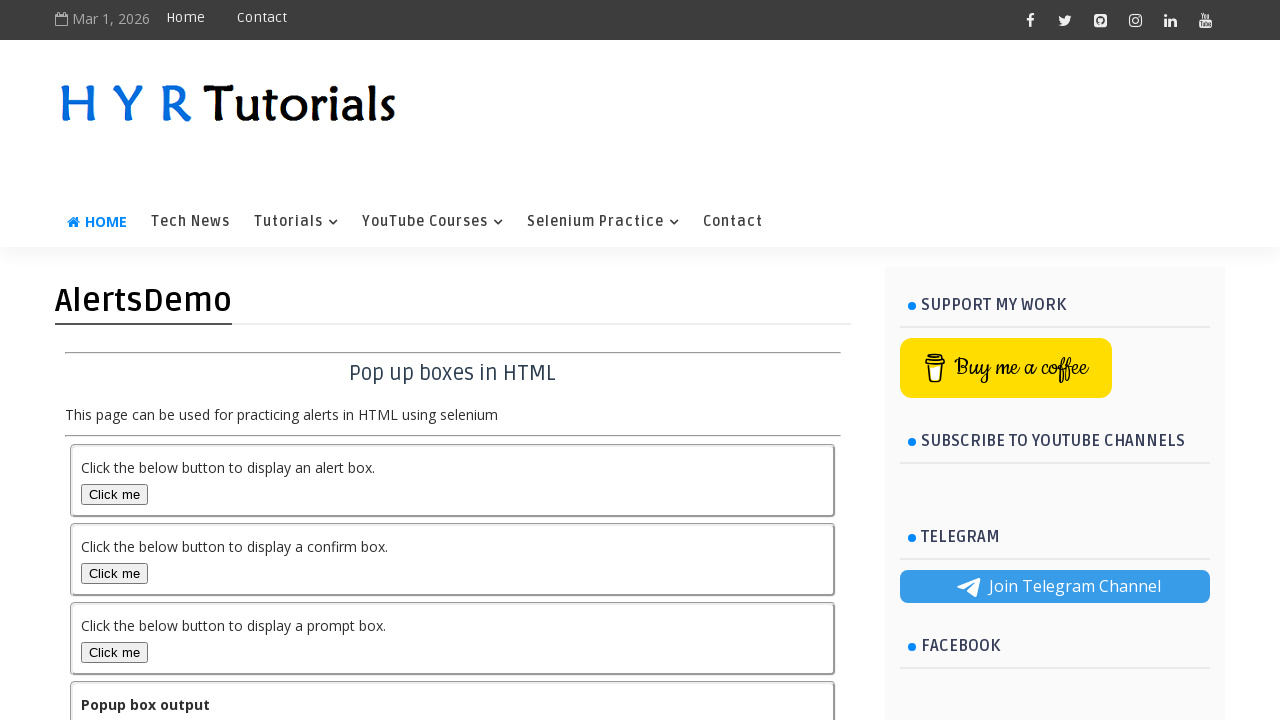

Set up dialog handler to accept alerts
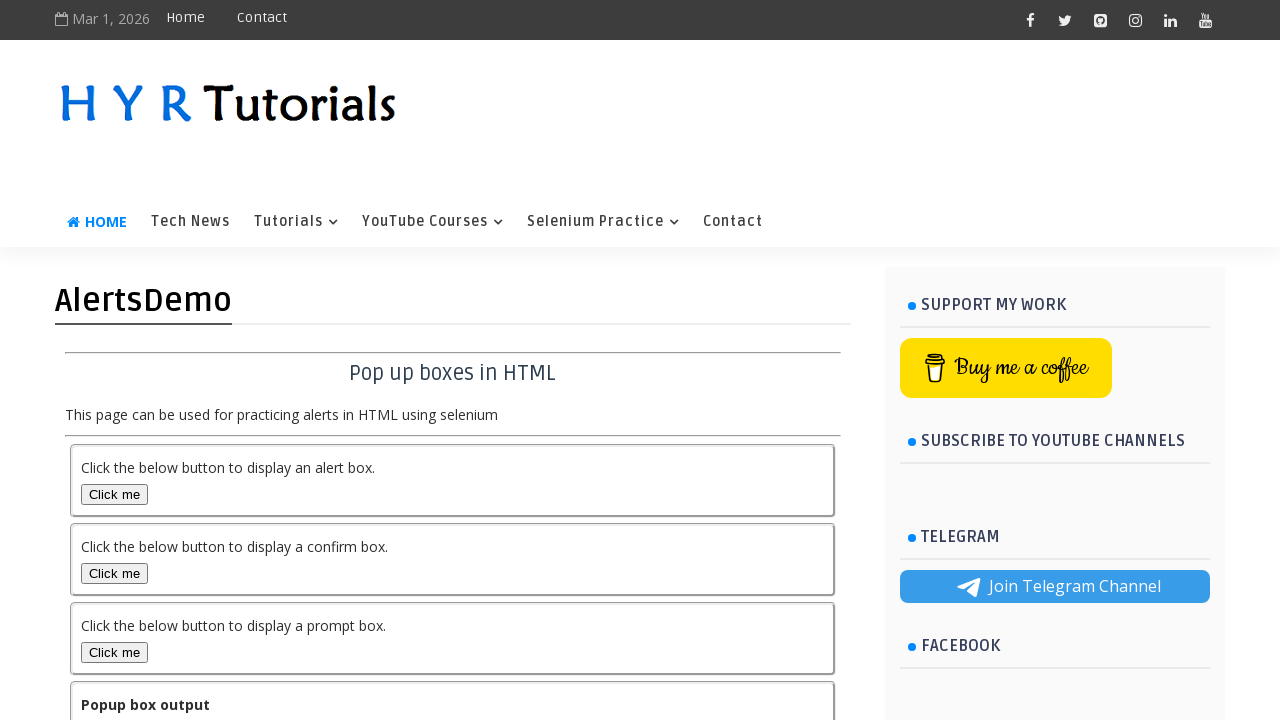

Clicked alert box button on new page at (114, 494) on button#alertBox
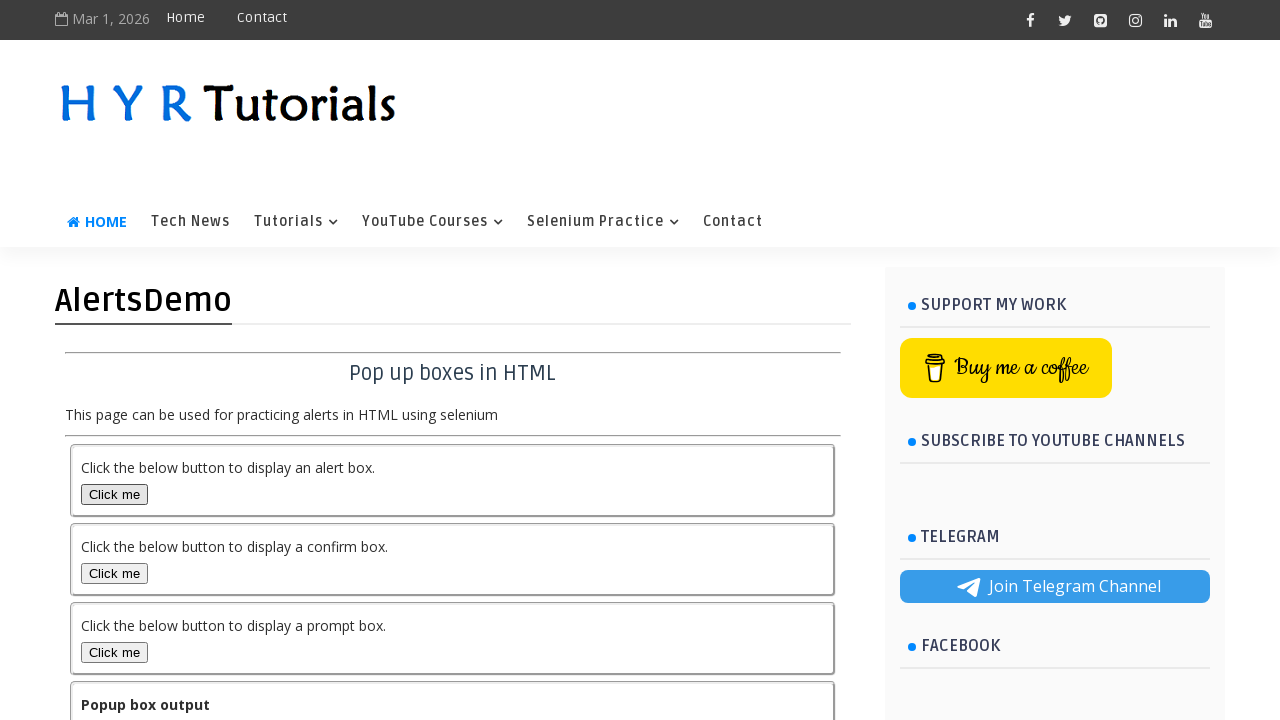

Waited for alert to be processed
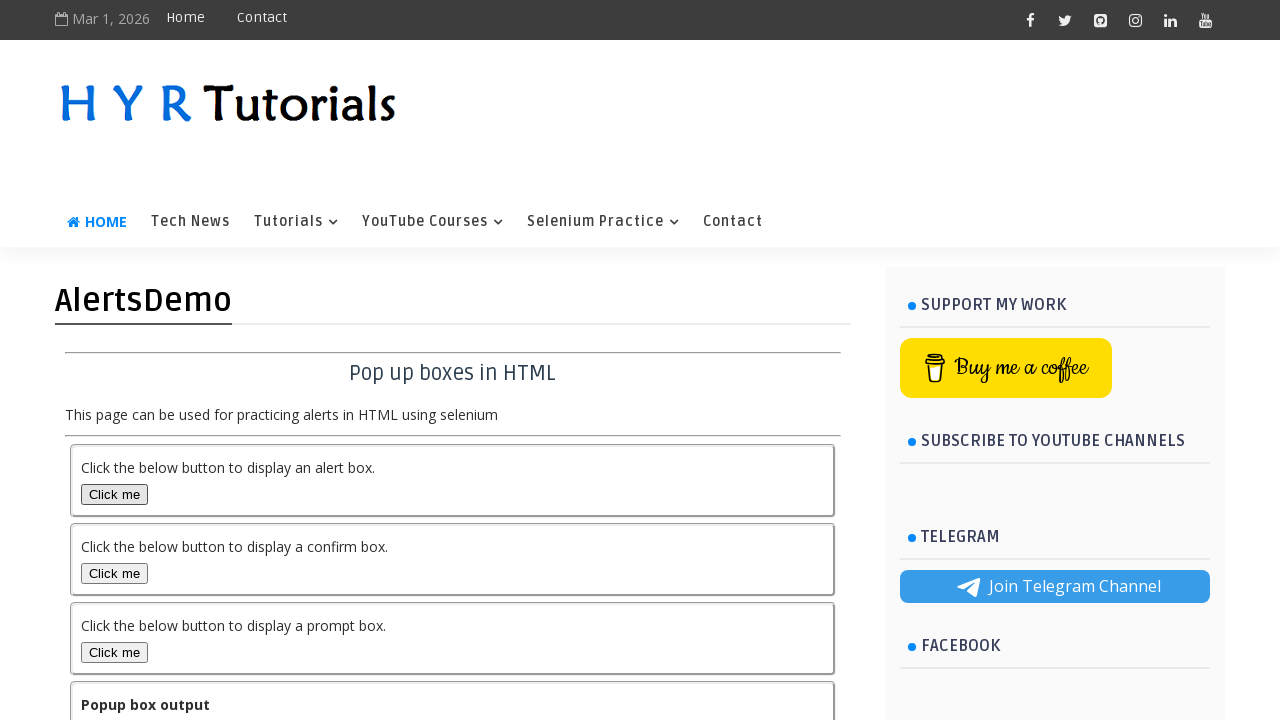

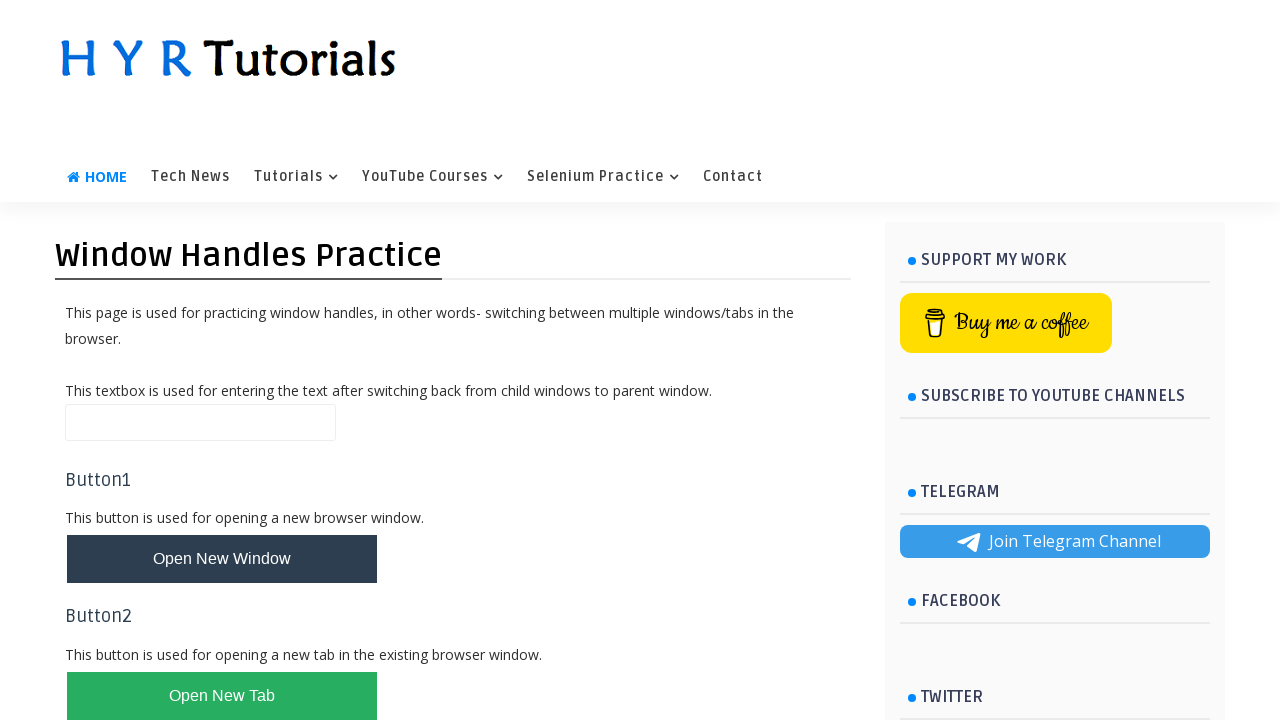